Solves a math captcha by extracting a value from an element attribute, calculating the result, and submitting a form with checkbox and radio button selections

Starting URL: http://suninjuly.github.io/get_attribute.html

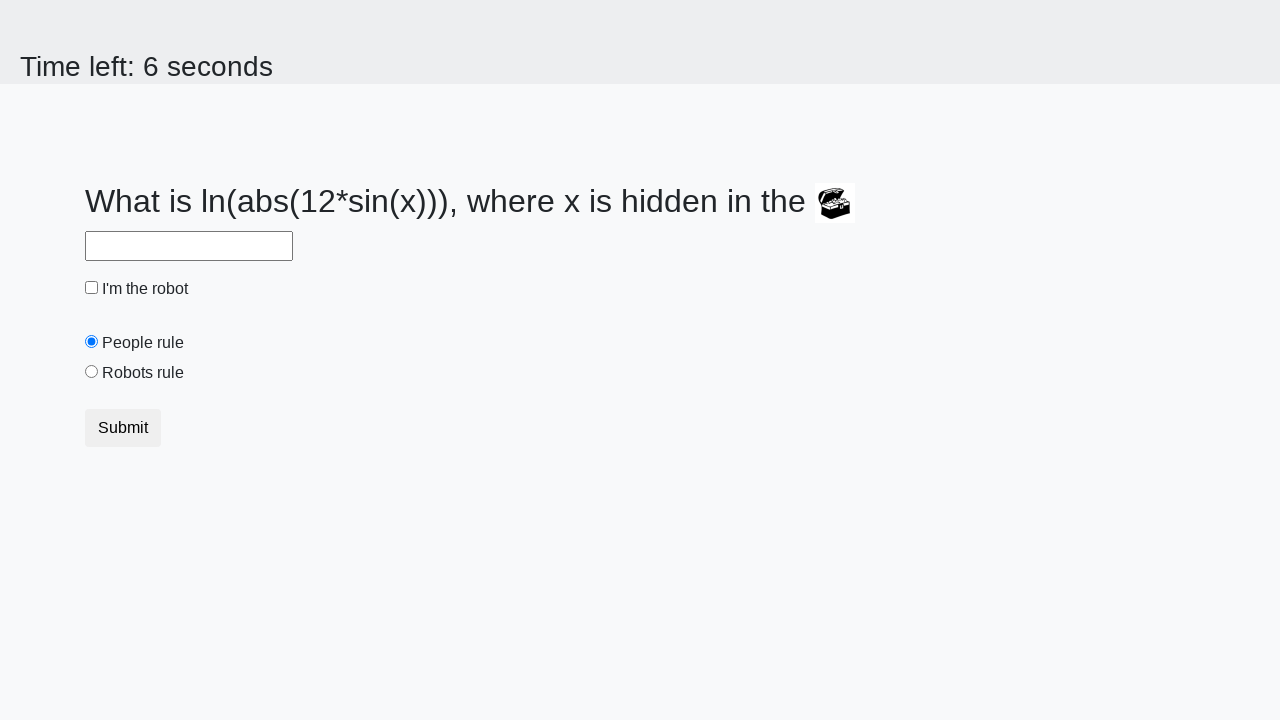

Extracted valuex attribute from treasure element
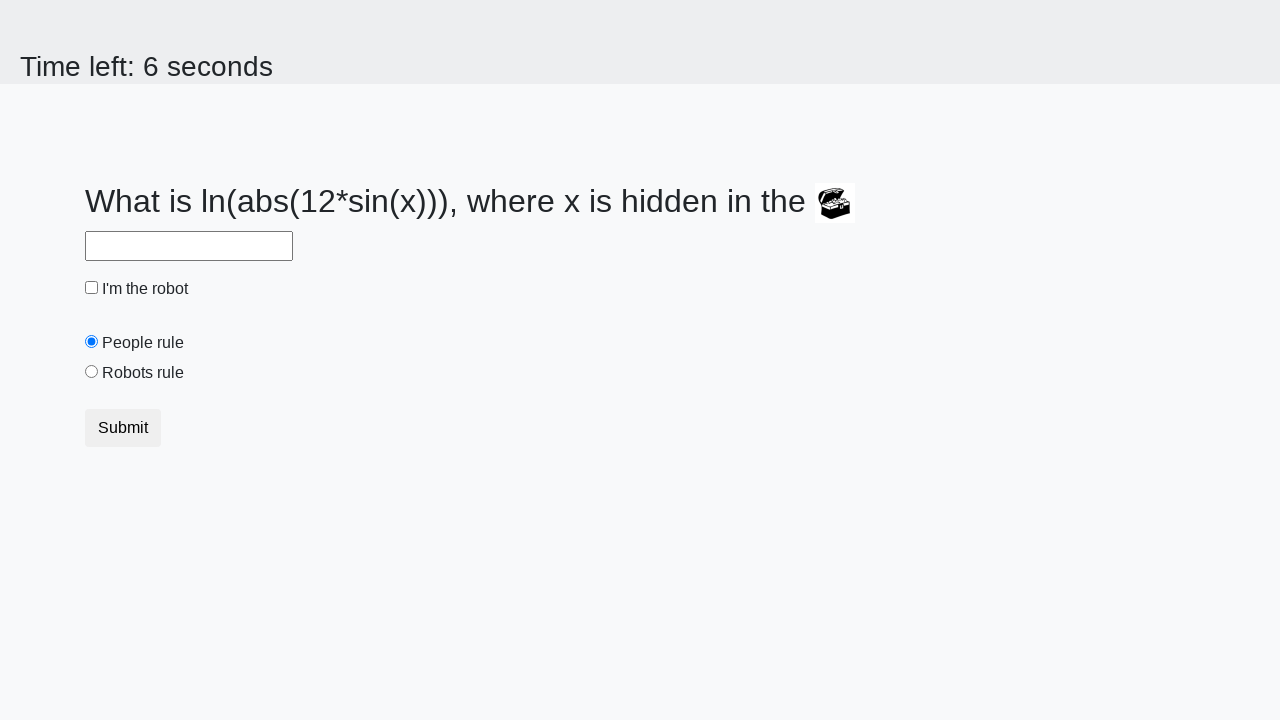

Calculated math captcha answer using logarithm formula
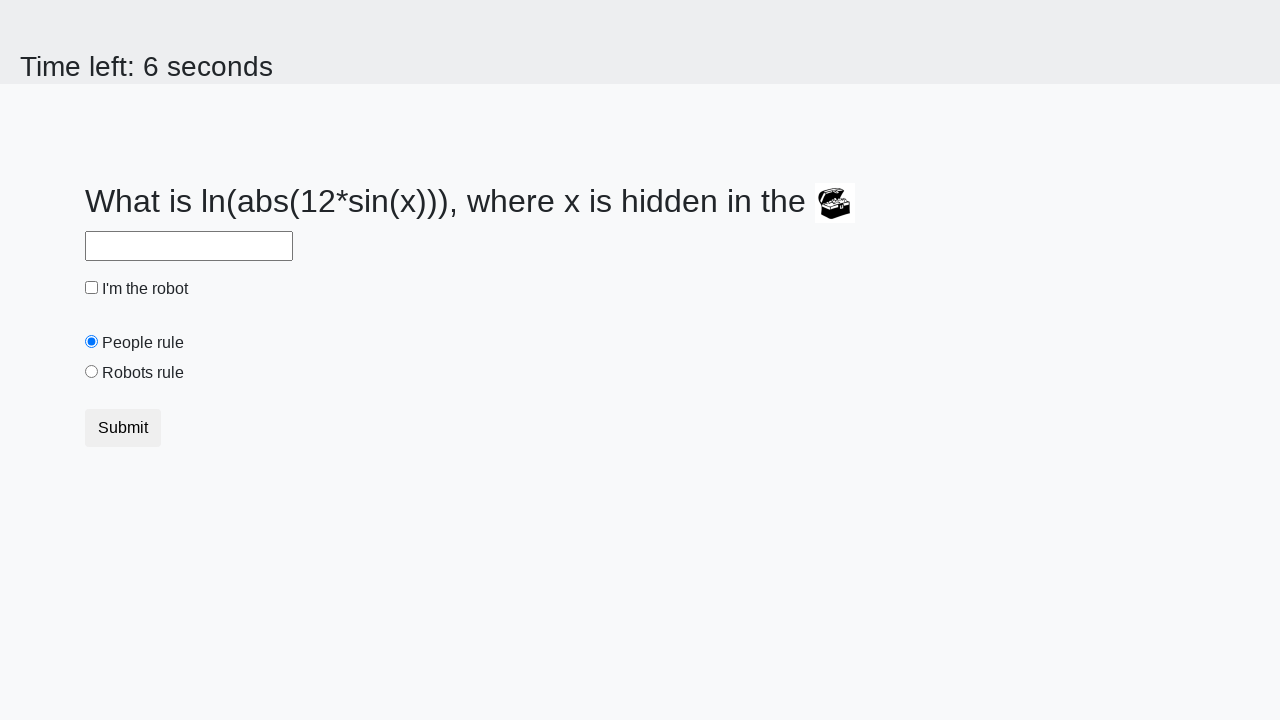

Filled answer field with calculated result on #answer
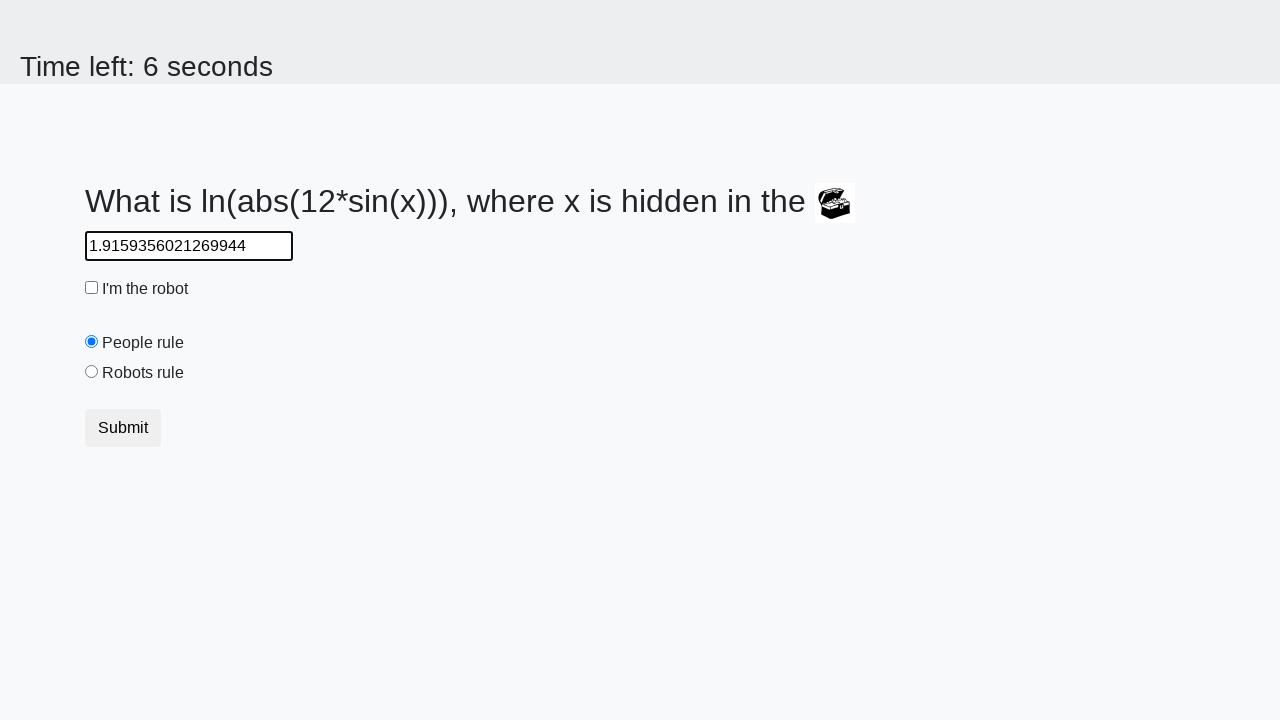

Clicked robot checkbox at (92, 288) on #robotCheckbox
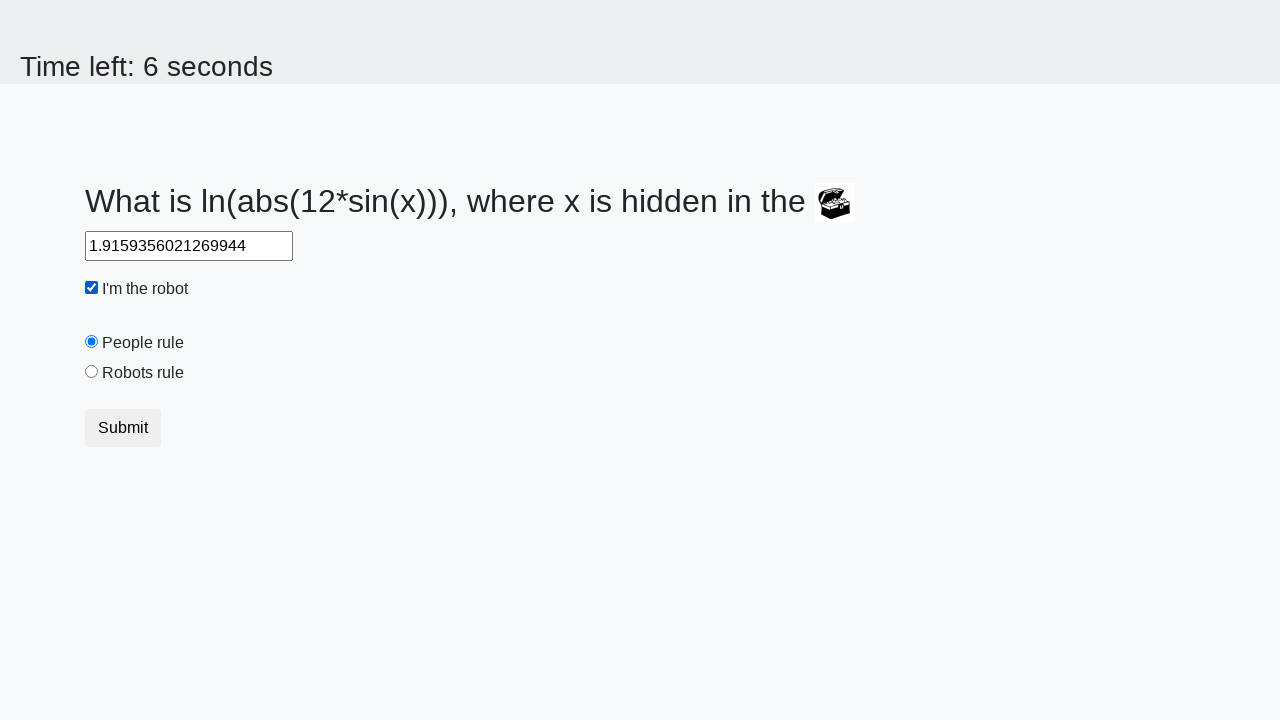

Clicked robots rule radio button at (92, 372) on #robotsRule
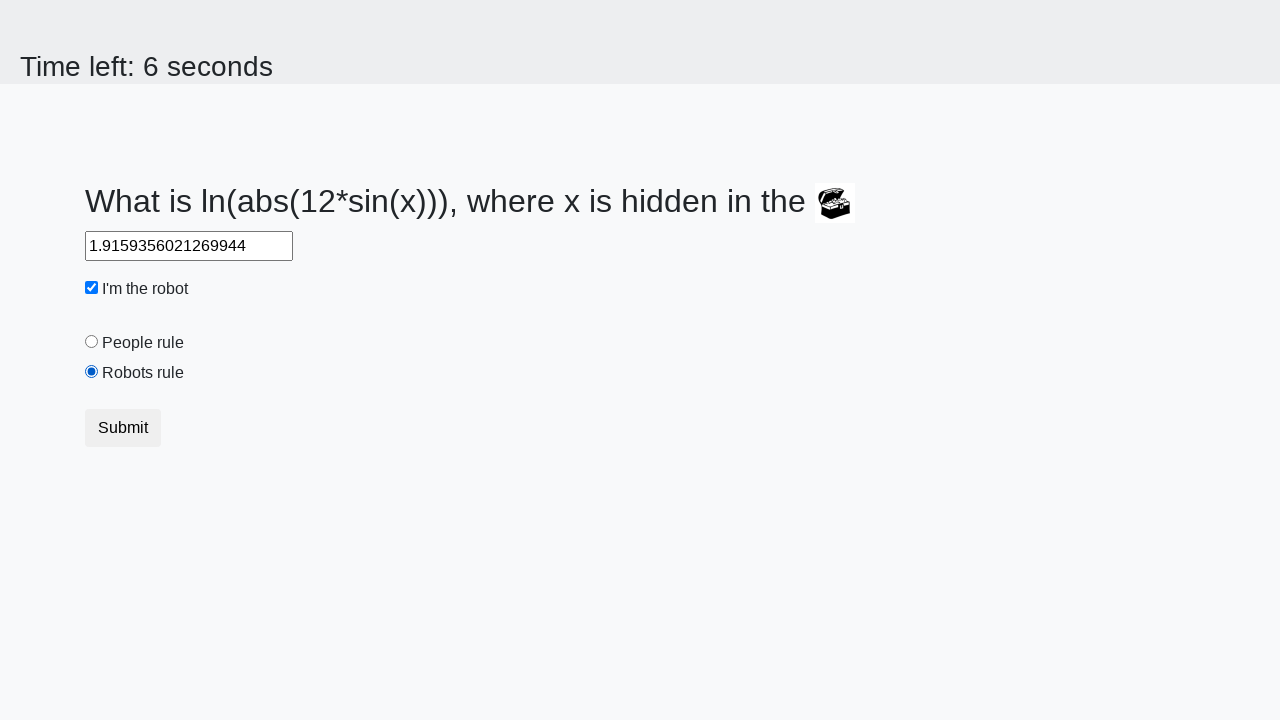

Clicked submit button to submit the form at (123, 428) on [type='submit']
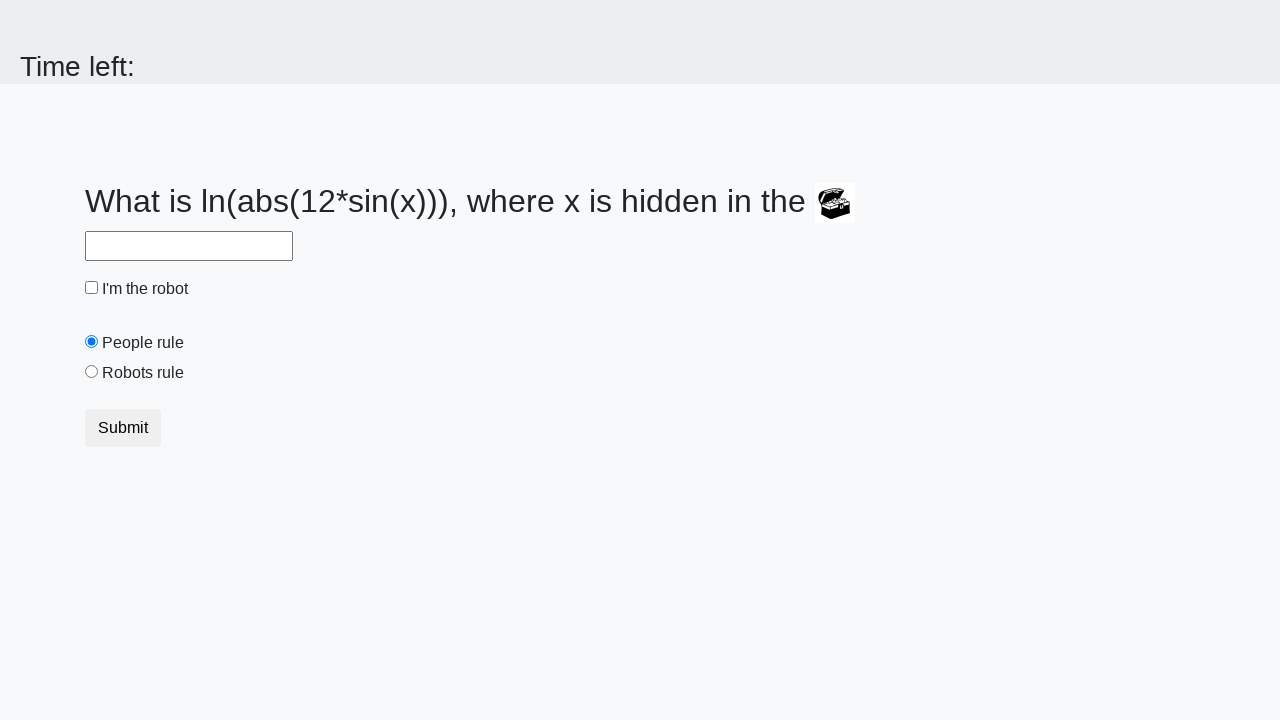

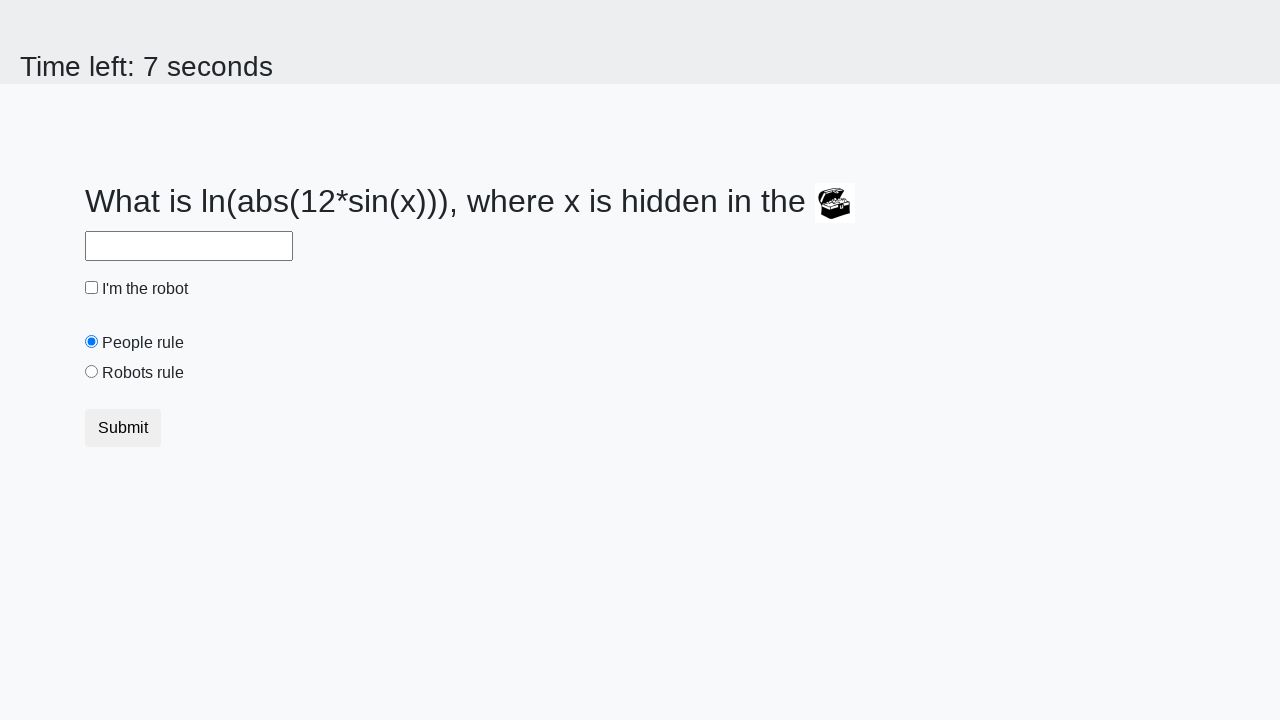